Tests hidden layers functionality by clicking buttons and verifying a green button cannot be clicked twice

Starting URL: http://uitestingplayground.com/hiddenlayers

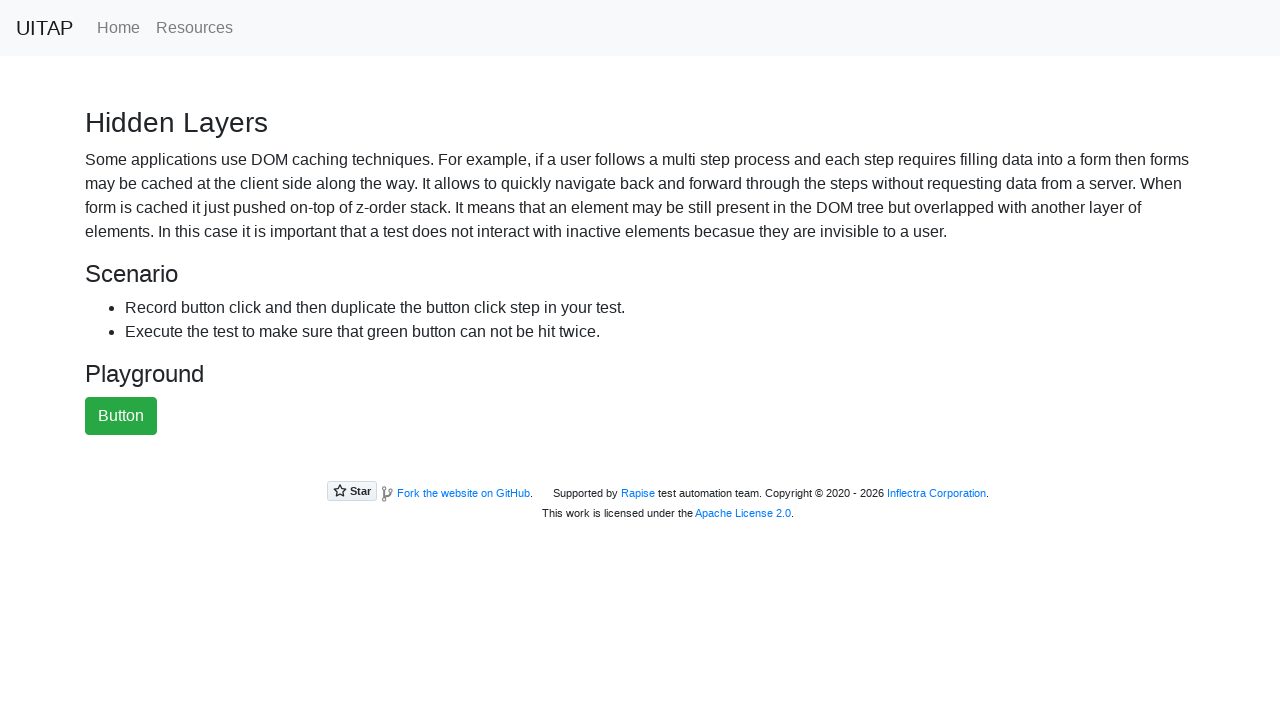

Clicked the green success button at (121, 416) on .btn-success
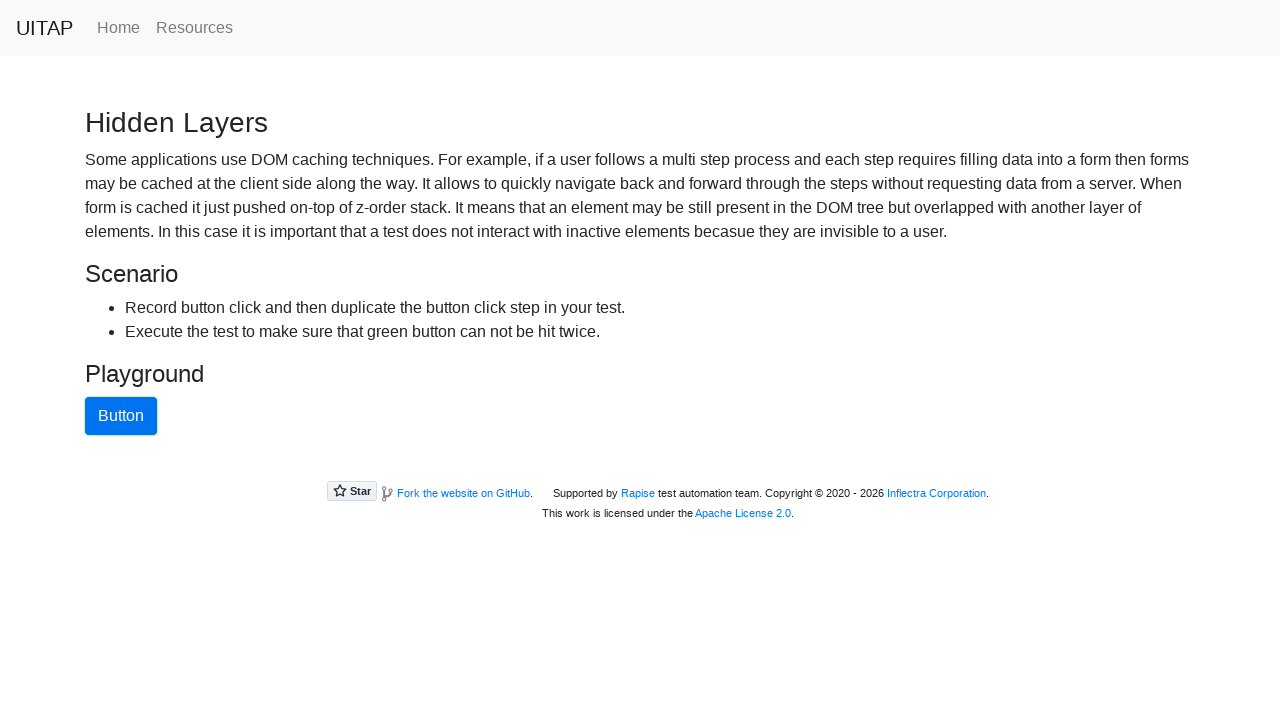

Clicked the blue primary button at (121, 416) on .btn-primary
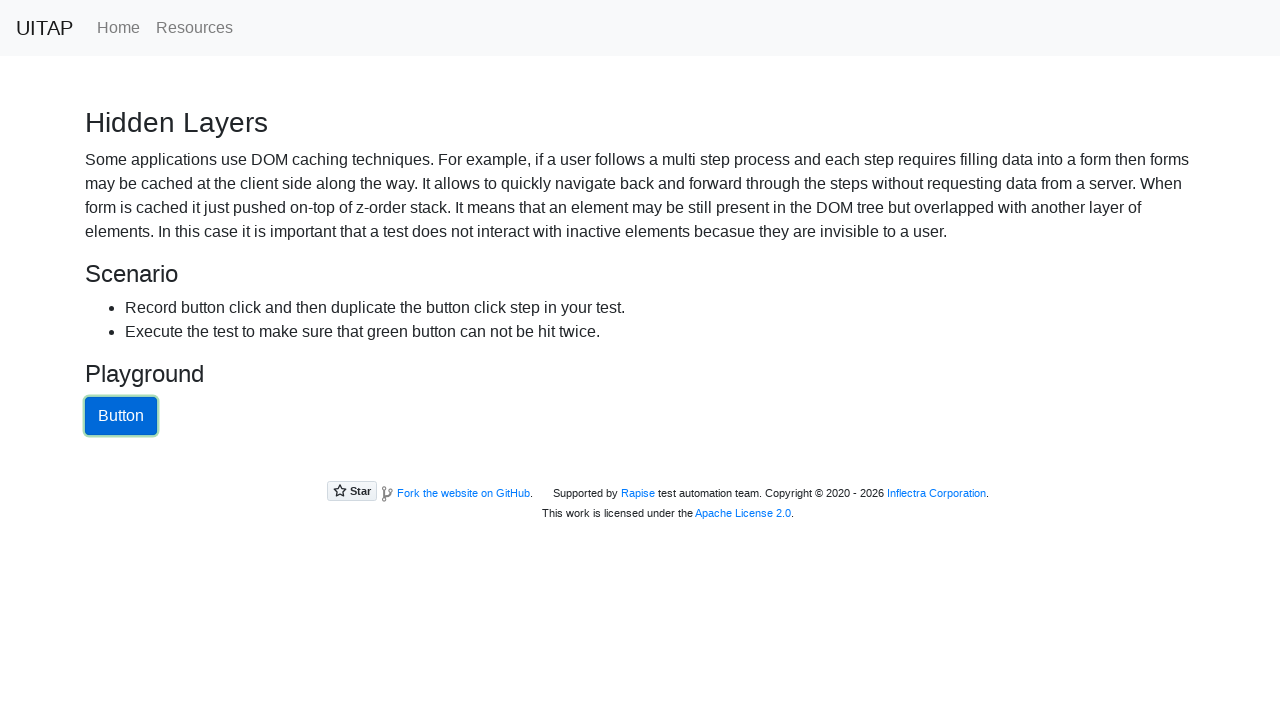

Located the green success button to verify it is covered
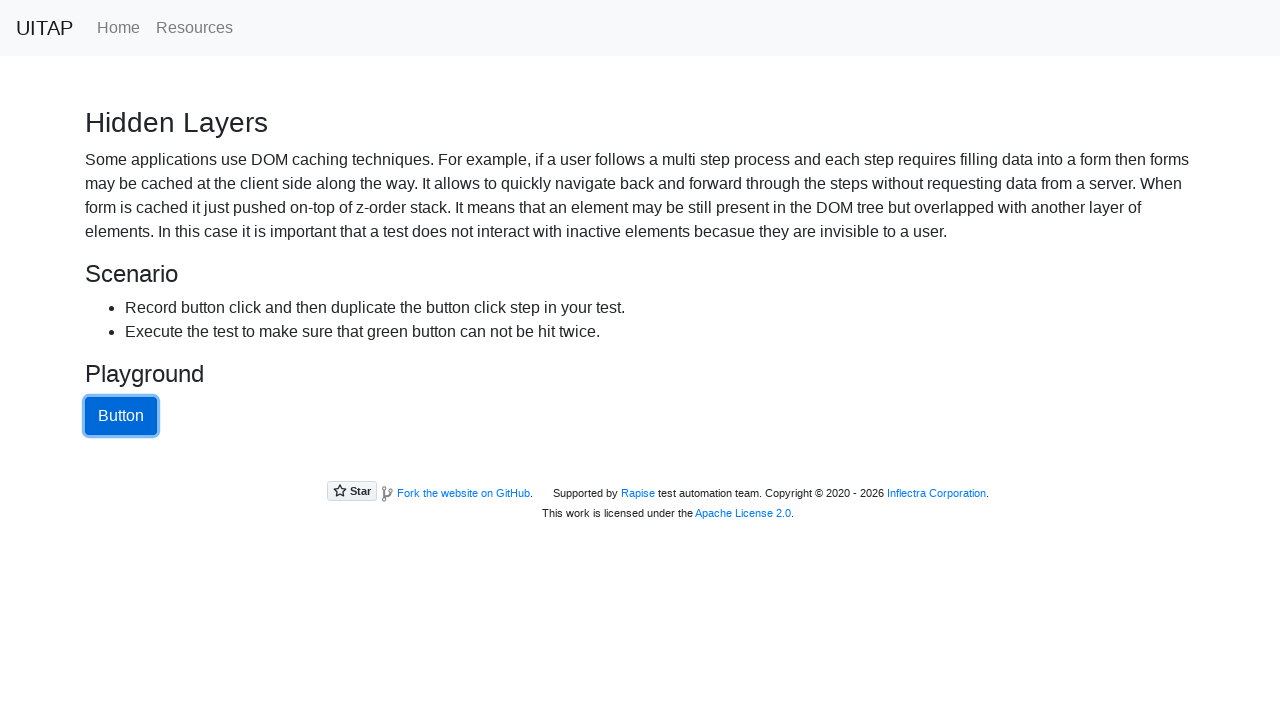

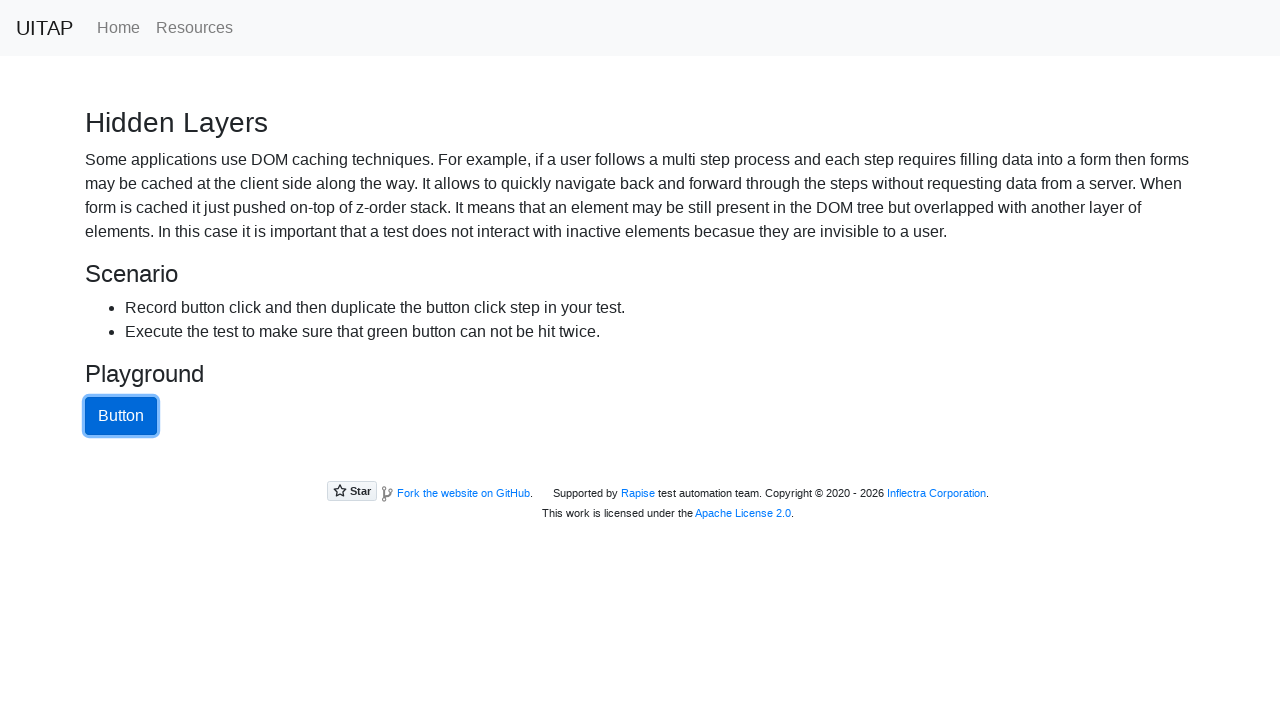